Tests radio button selection on a form by clicking through three radio button options, then navigates to a checkbox page and selects all available checkboxes.

Starting URL: https://formy-project.herokuapp.com/radiobutton

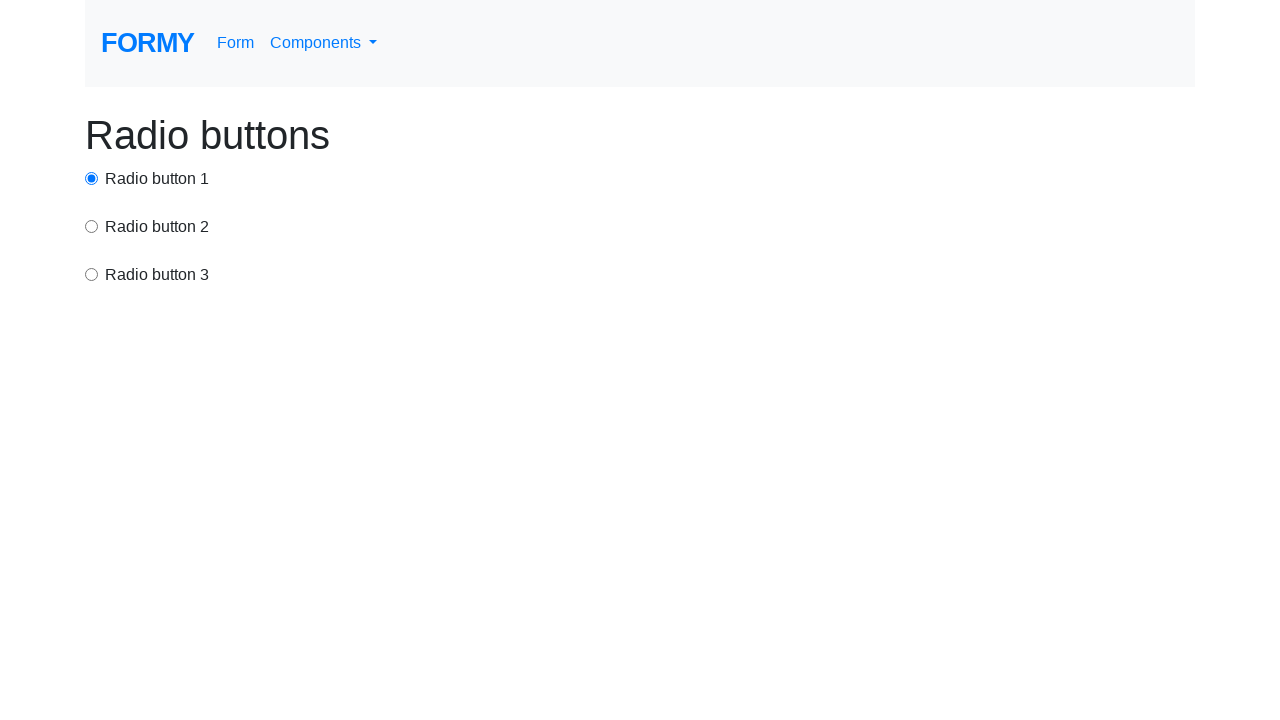

Clicked radio button 1 at (92, 178) on #radio-button-1
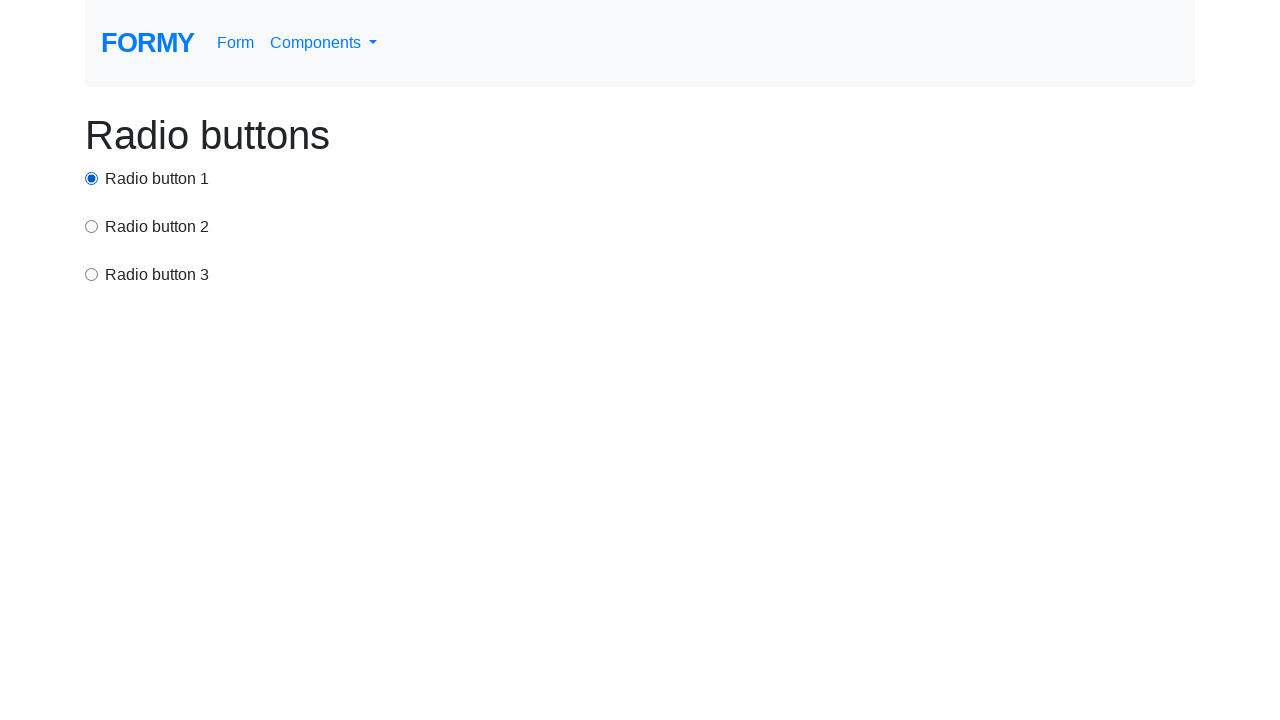

Clicked radio button 2 (option2) at (92, 226) on input[value='option2']
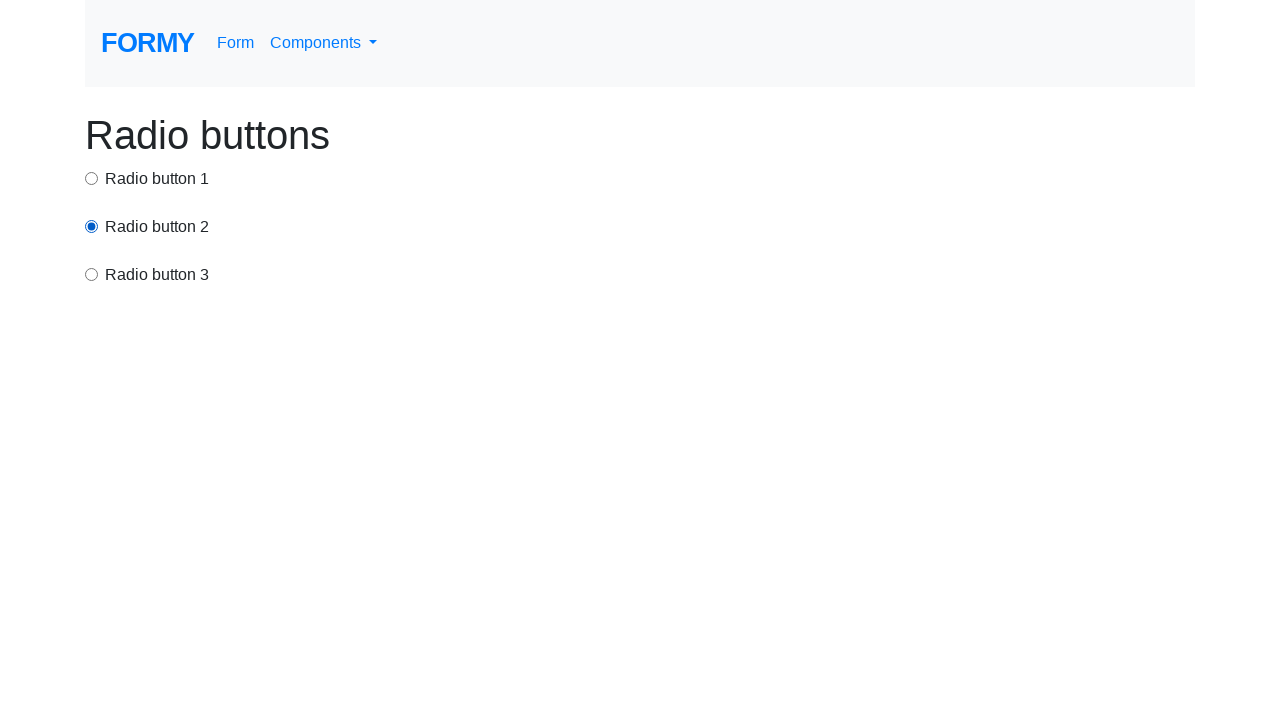

Clicked radio button 3 (option3) at (92, 274) on input[value='option3']
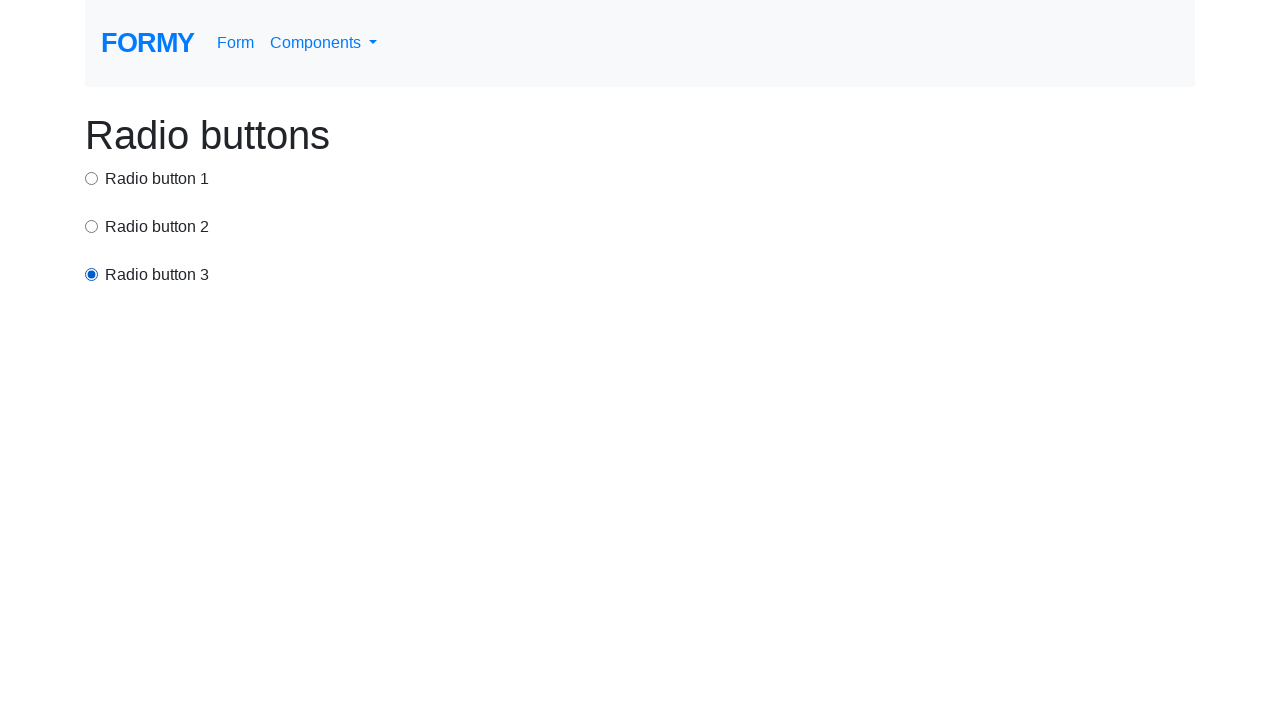

Navigated to checkbox page
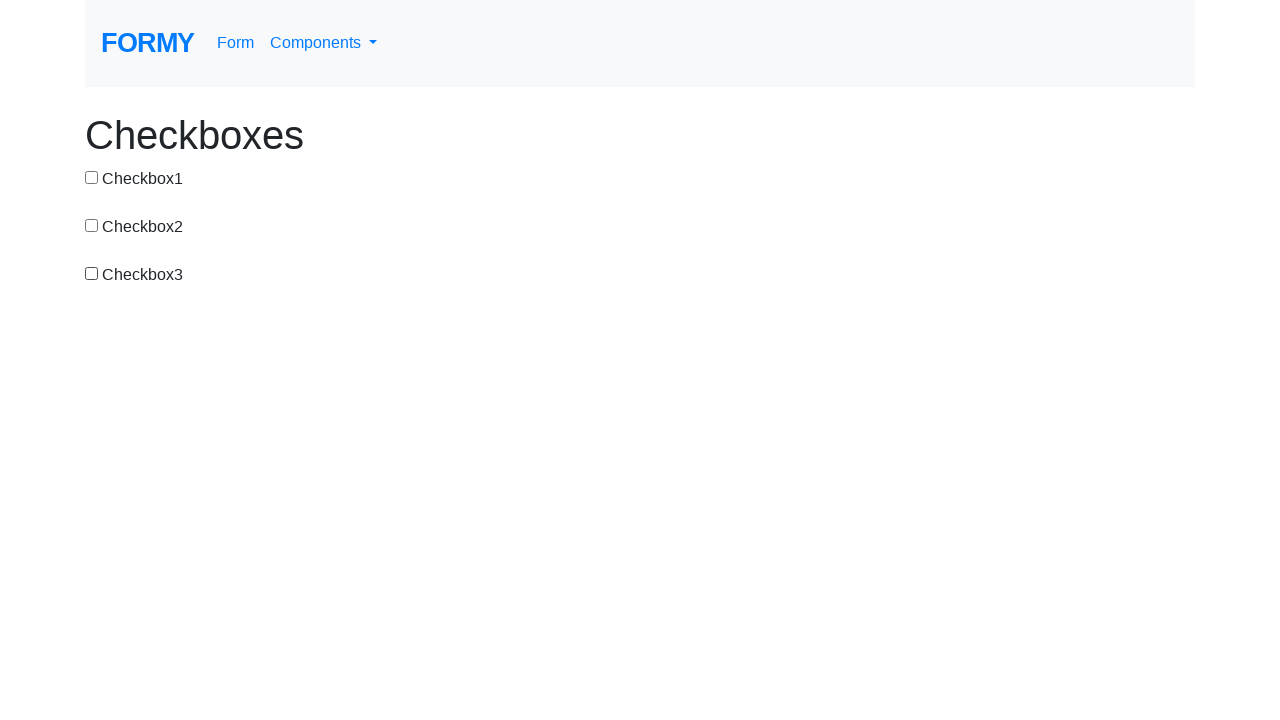

Checkboxes loaded and ready
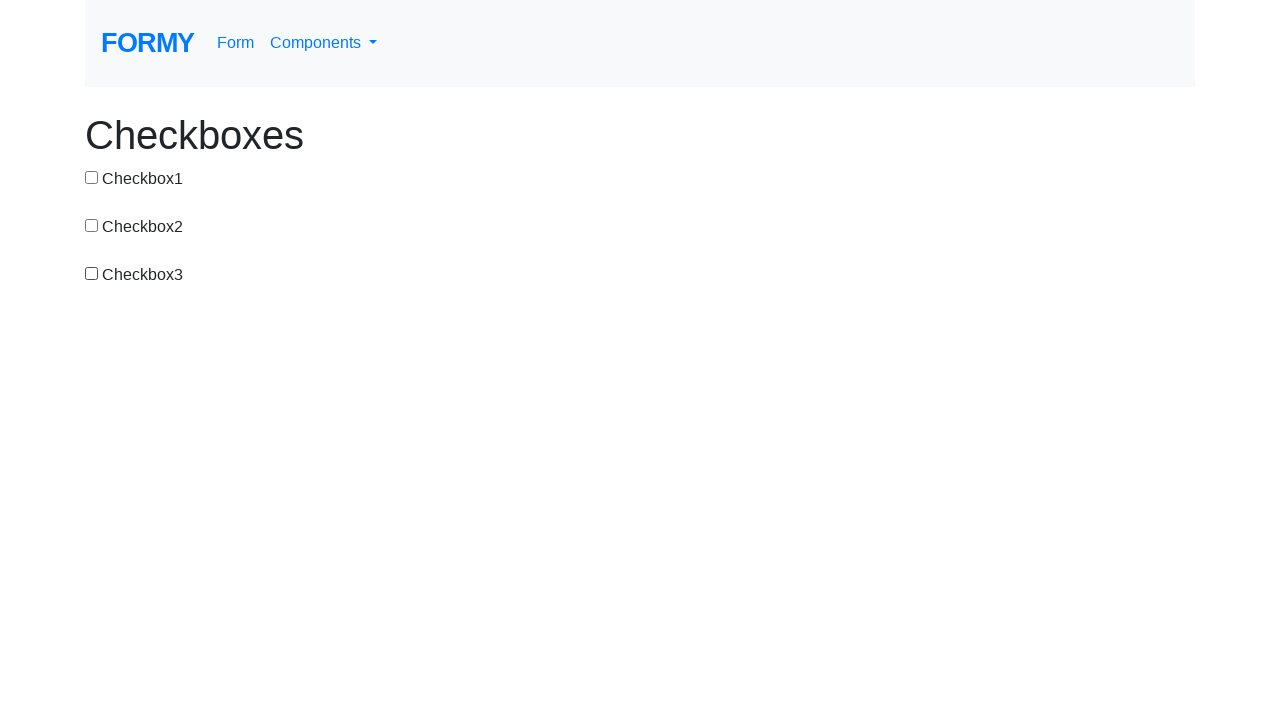

Selected checkbox 1 of 3 at (92, 177) on input[type='checkbox'] >> nth=0
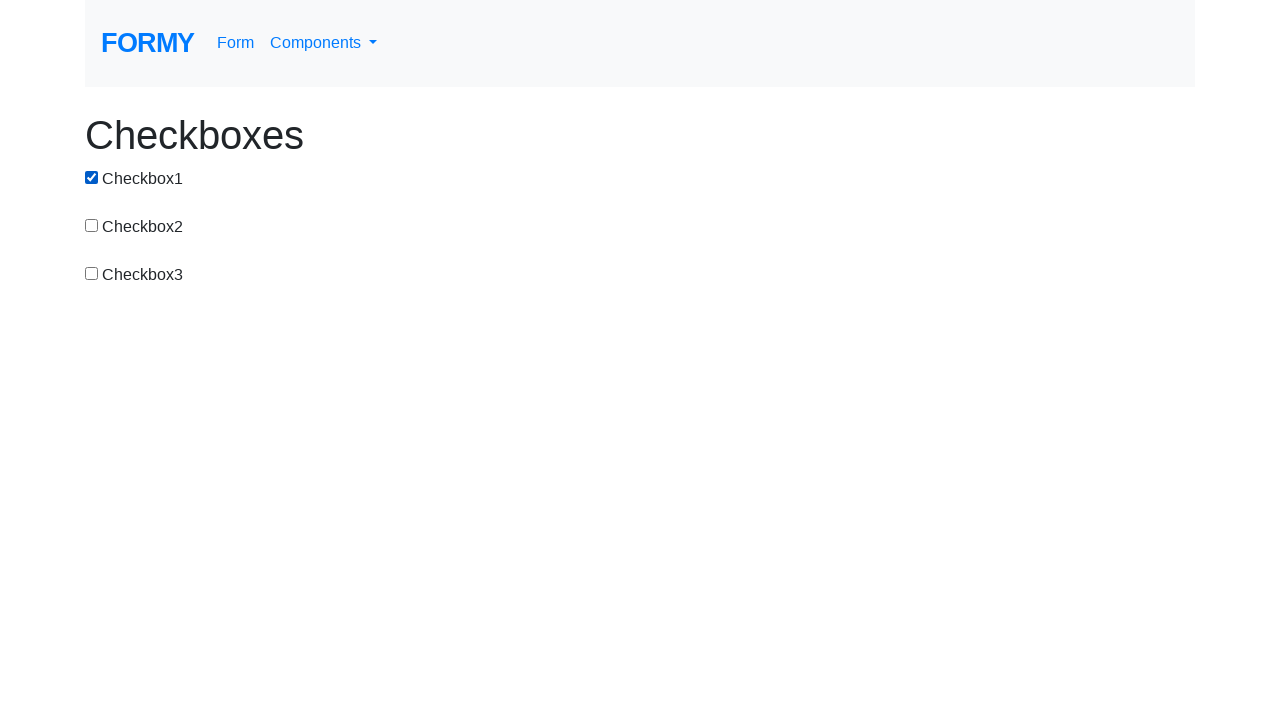

Selected checkbox 2 of 3 at (92, 225) on input[type='checkbox'] >> nth=1
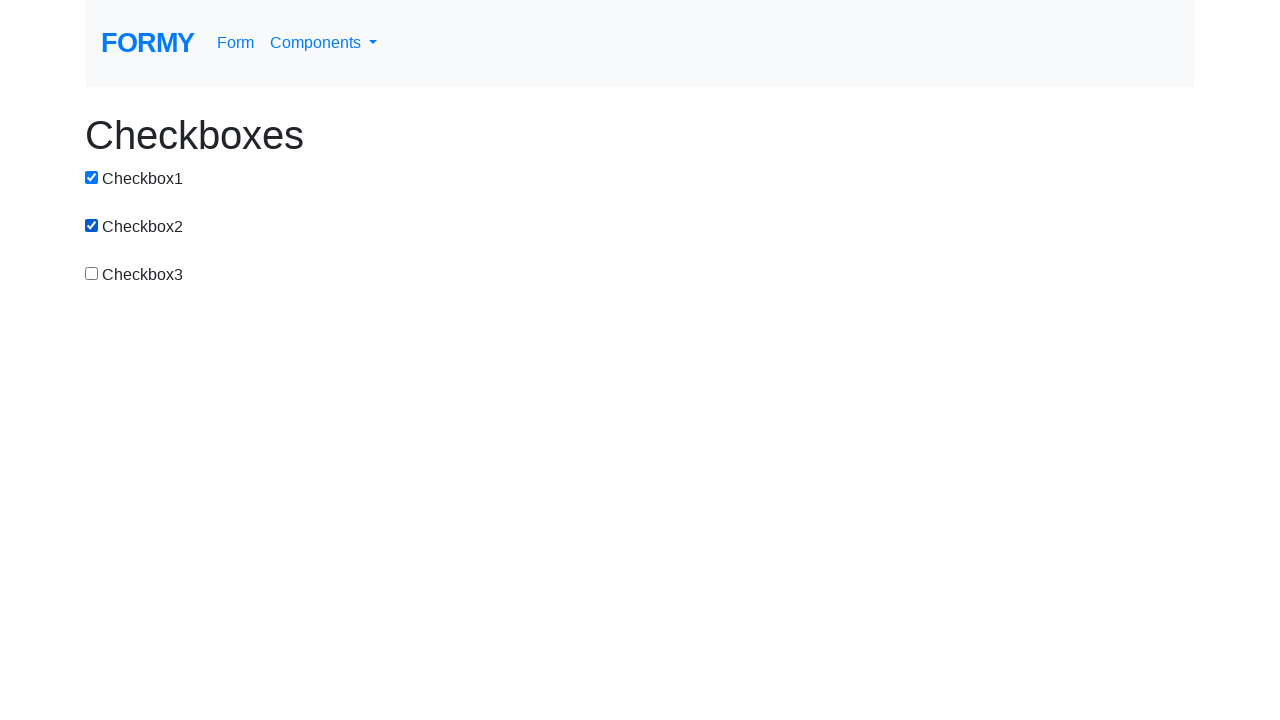

Selected checkbox 3 of 3 at (92, 273) on input[type='checkbox'] >> nth=2
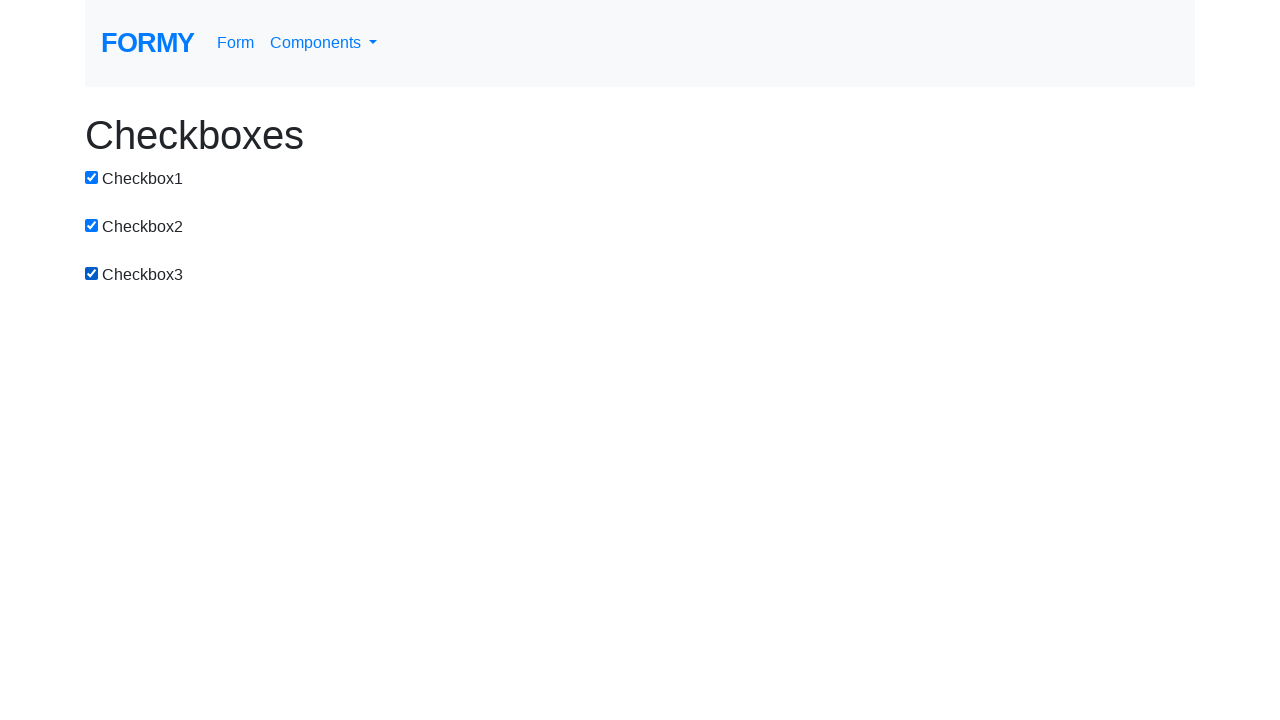

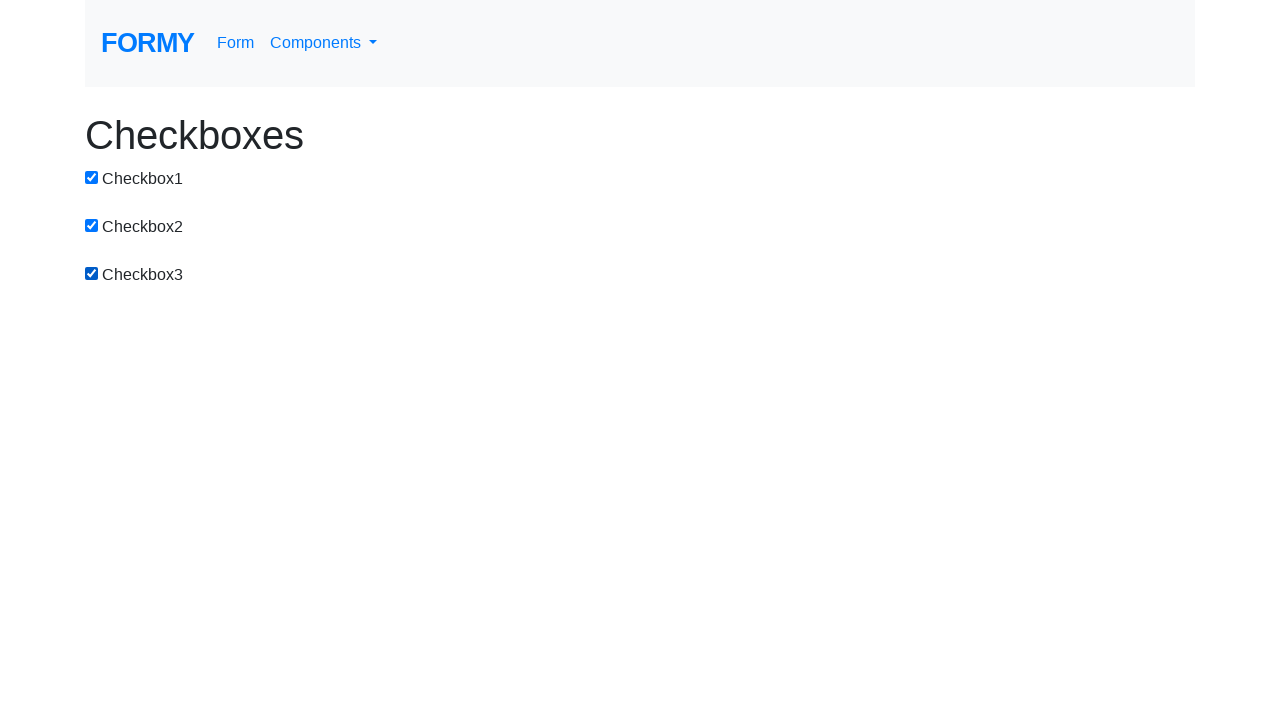